Tests adding a book to the shopping cart on a Serbian bookstore website by navigating to the books section, selecting a book, and adding it to the cart, then verifying the cart badge shows 1 item.

Starting URL: https://www.laguna.rs/

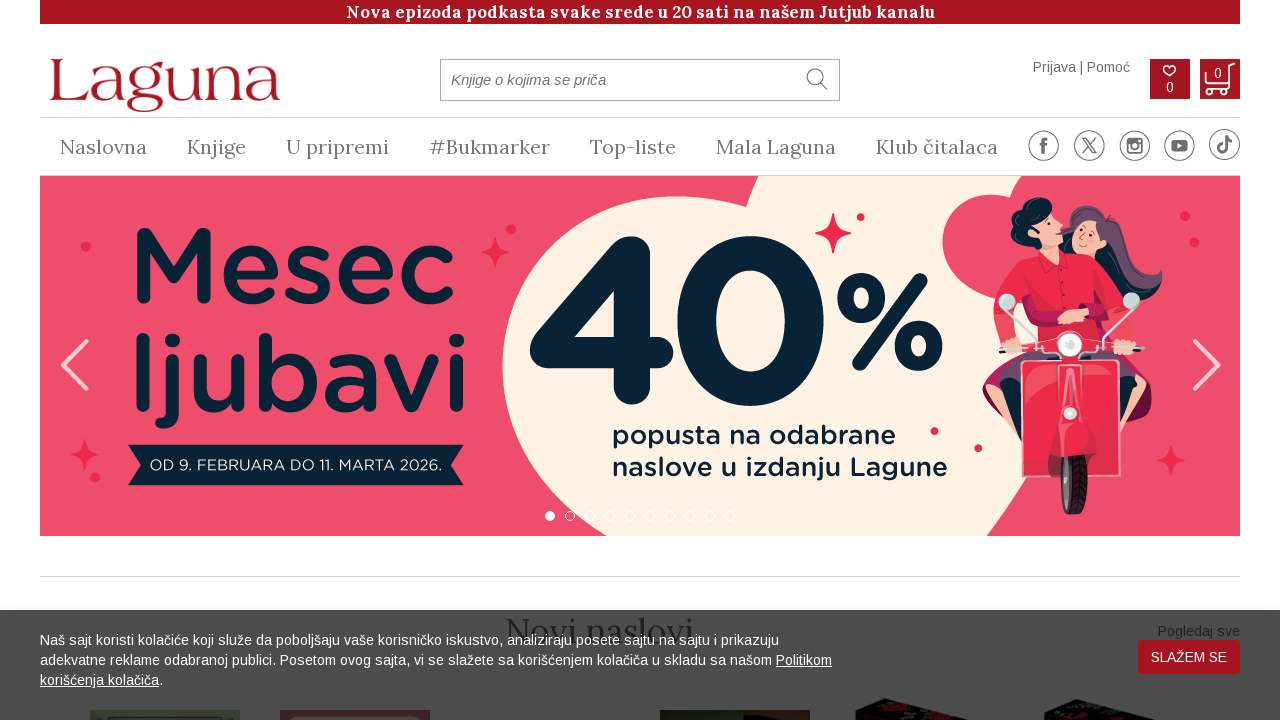

Clicked on books link in the main menu at (216, 147) on #glavni-meni-wrapper a[href*='knjige_spisak']
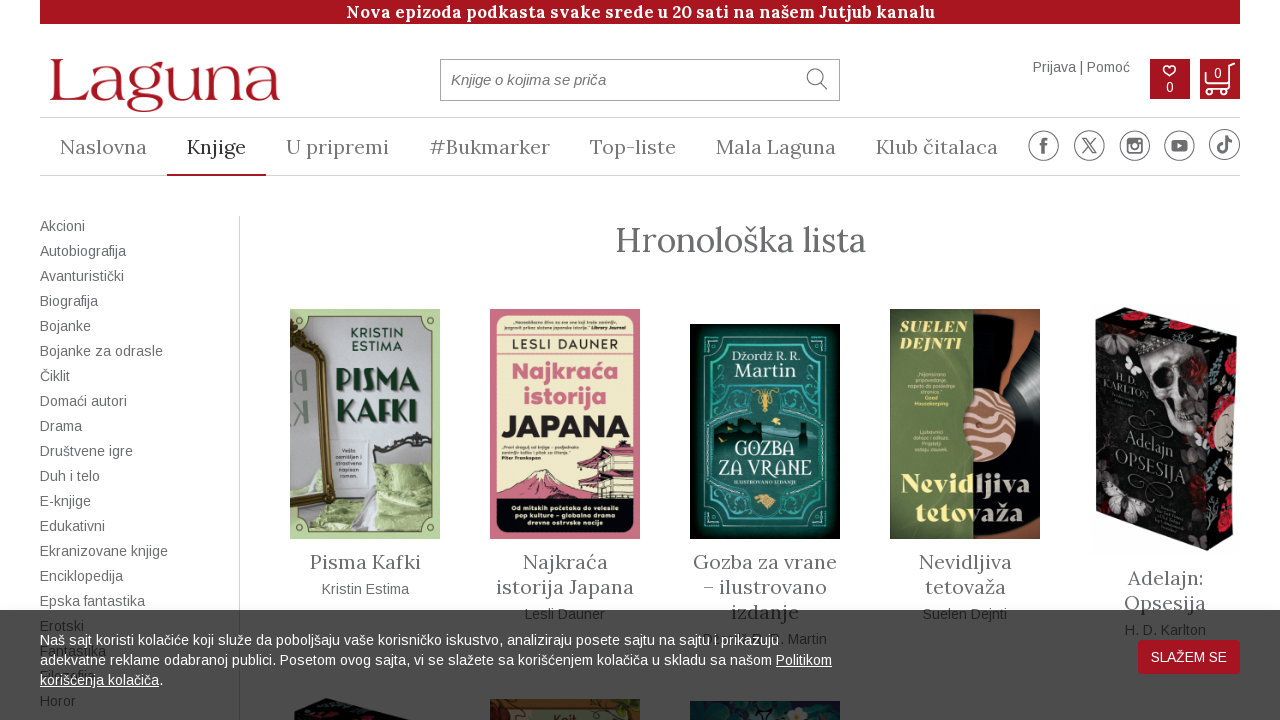

Book list loaded
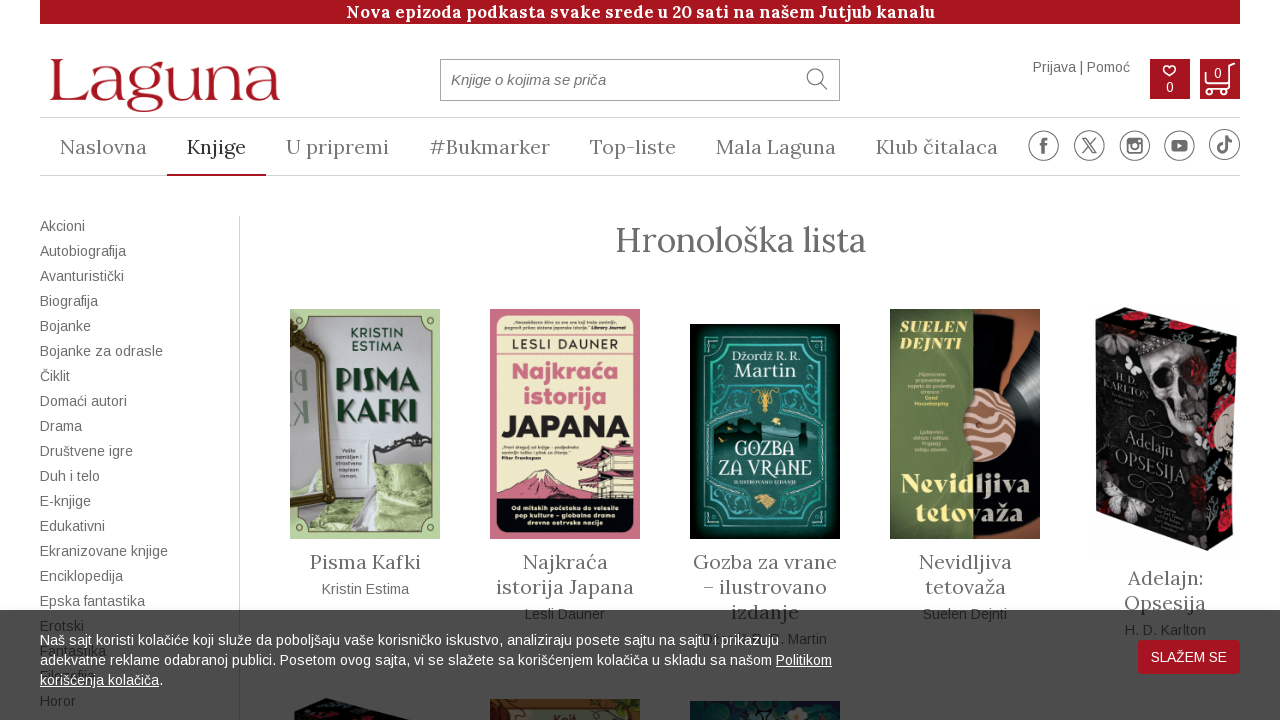

Selected the third book from the list at (365, 562) on div#spisak-knjiga-knjige > div.knjiga.col-lg-3.col-md-3.col-sm-4.col-xs-8:nth-ch
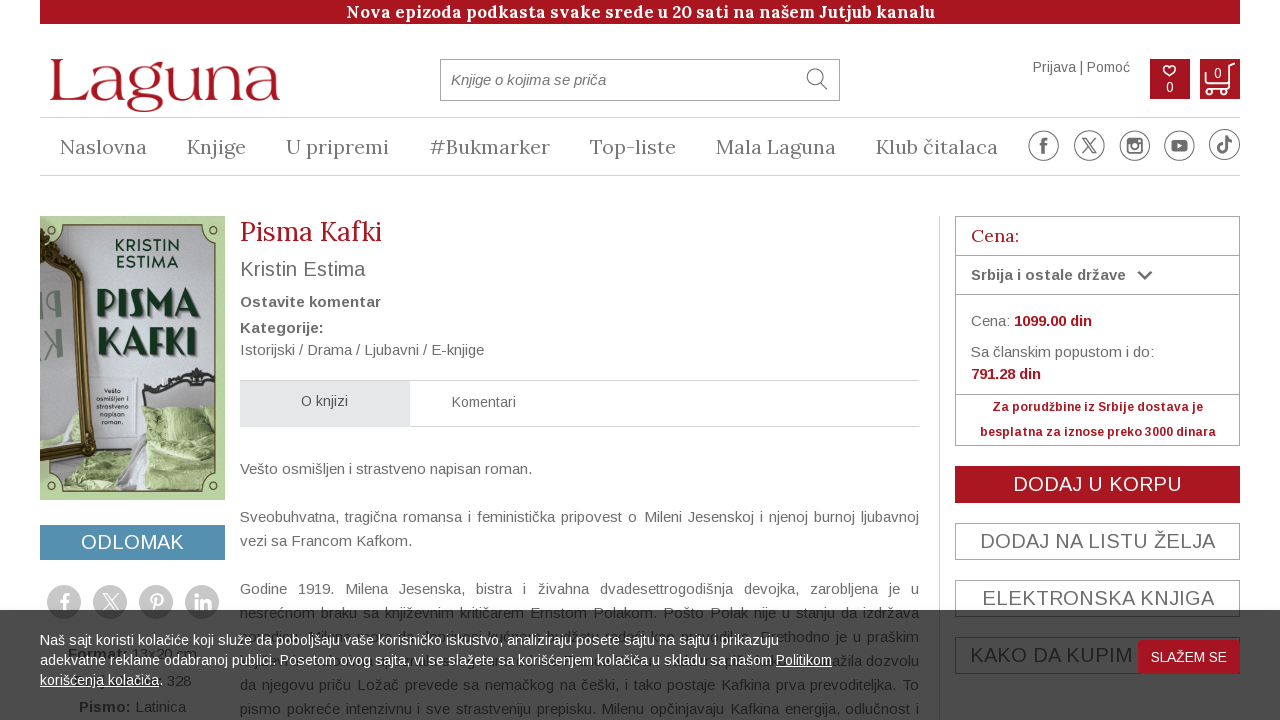

Add to cart button is visible
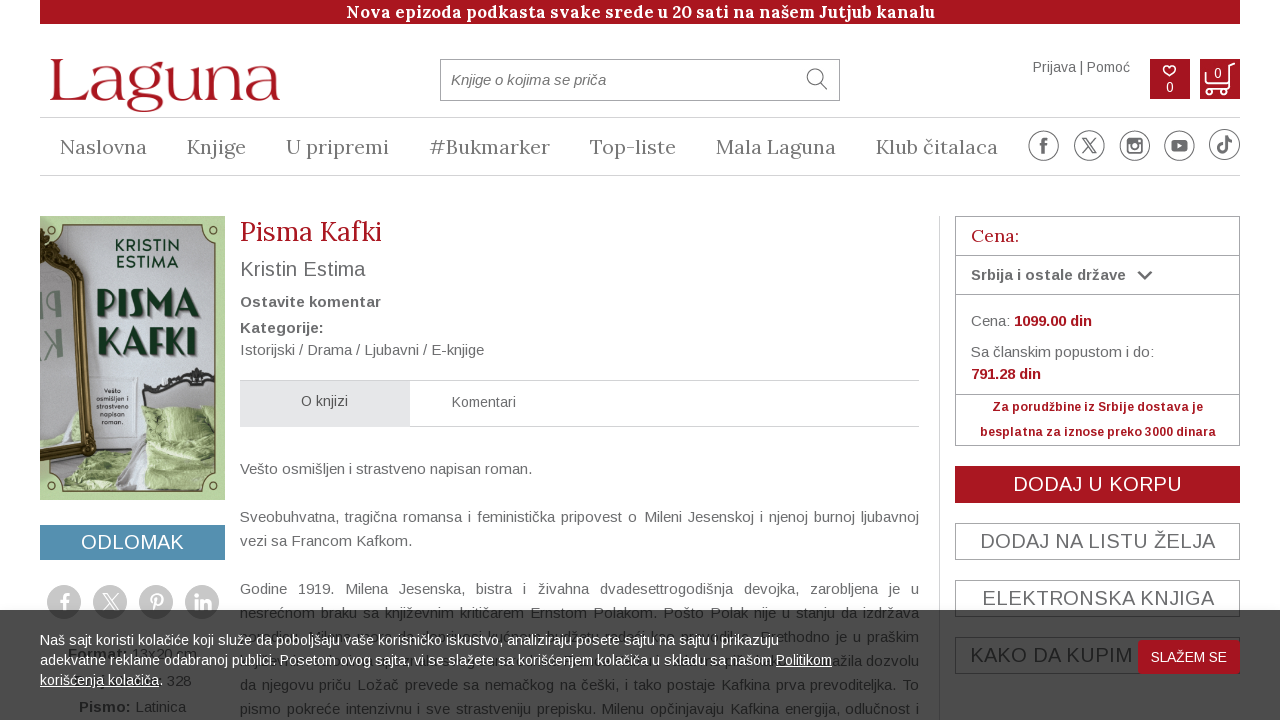

Clicked add to cart button at (1098, 484) on #dugme-korpa
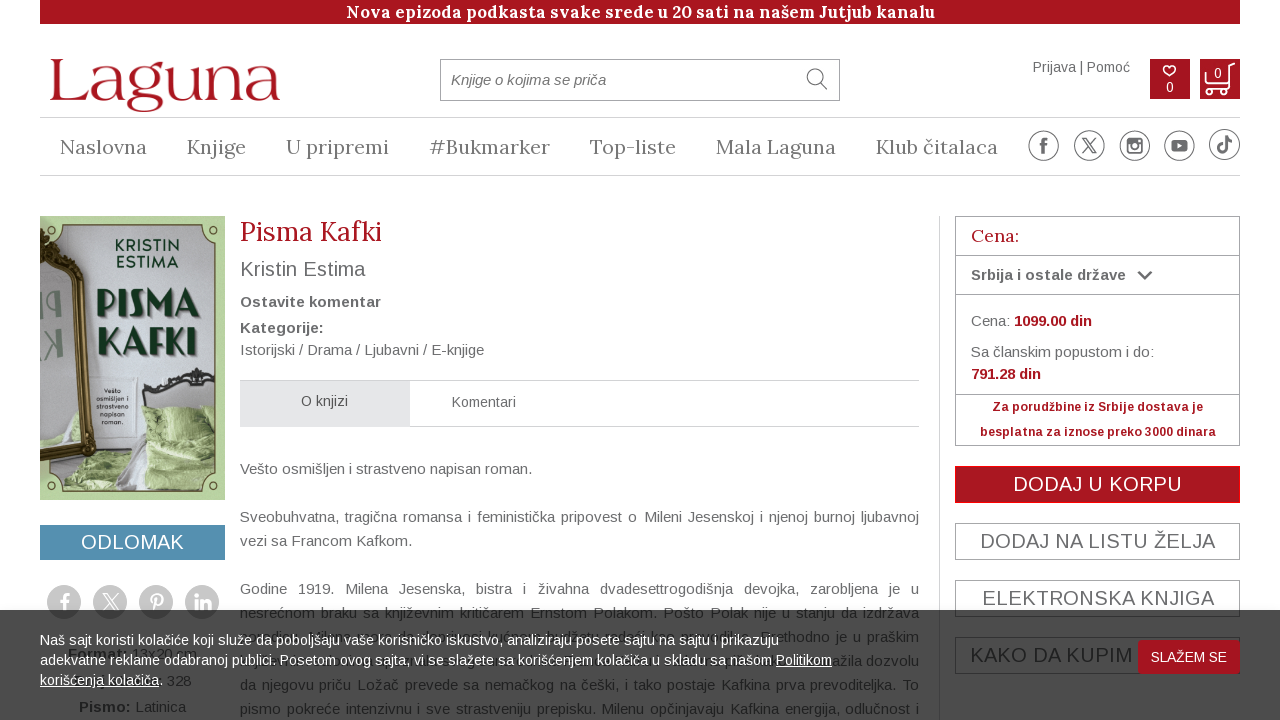

Cart badge element loaded
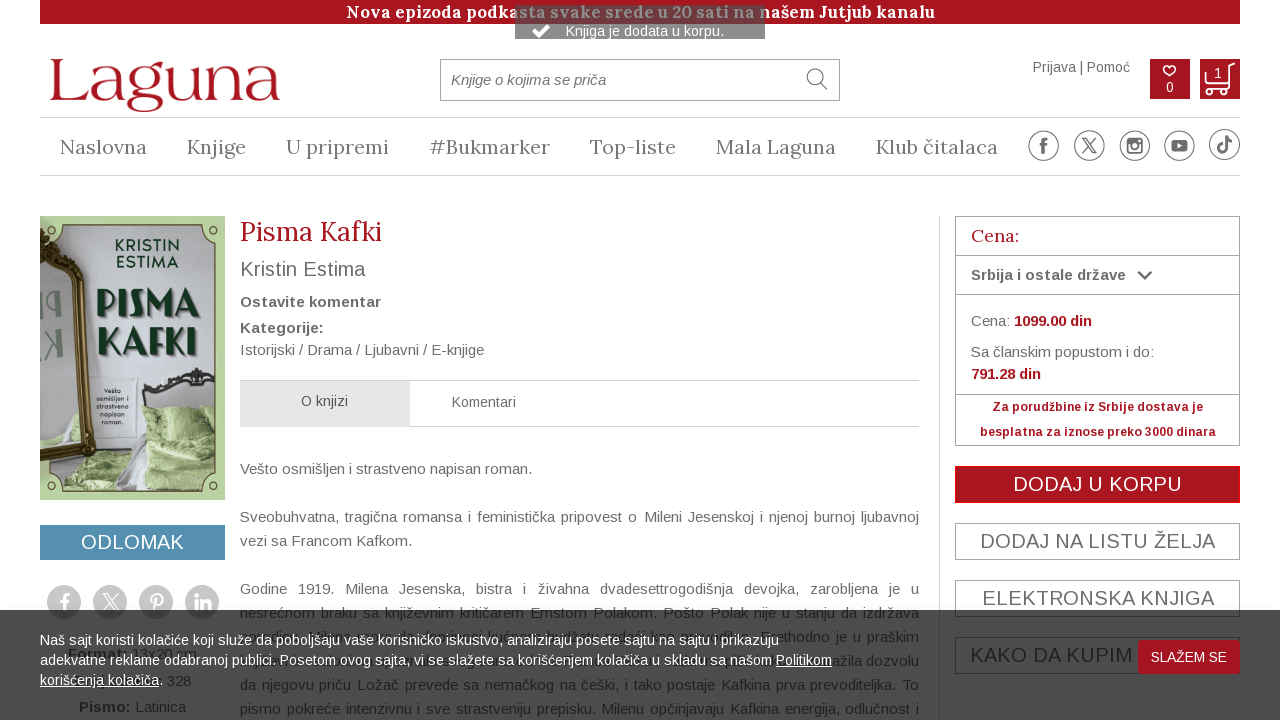

Verified cart badge is visible
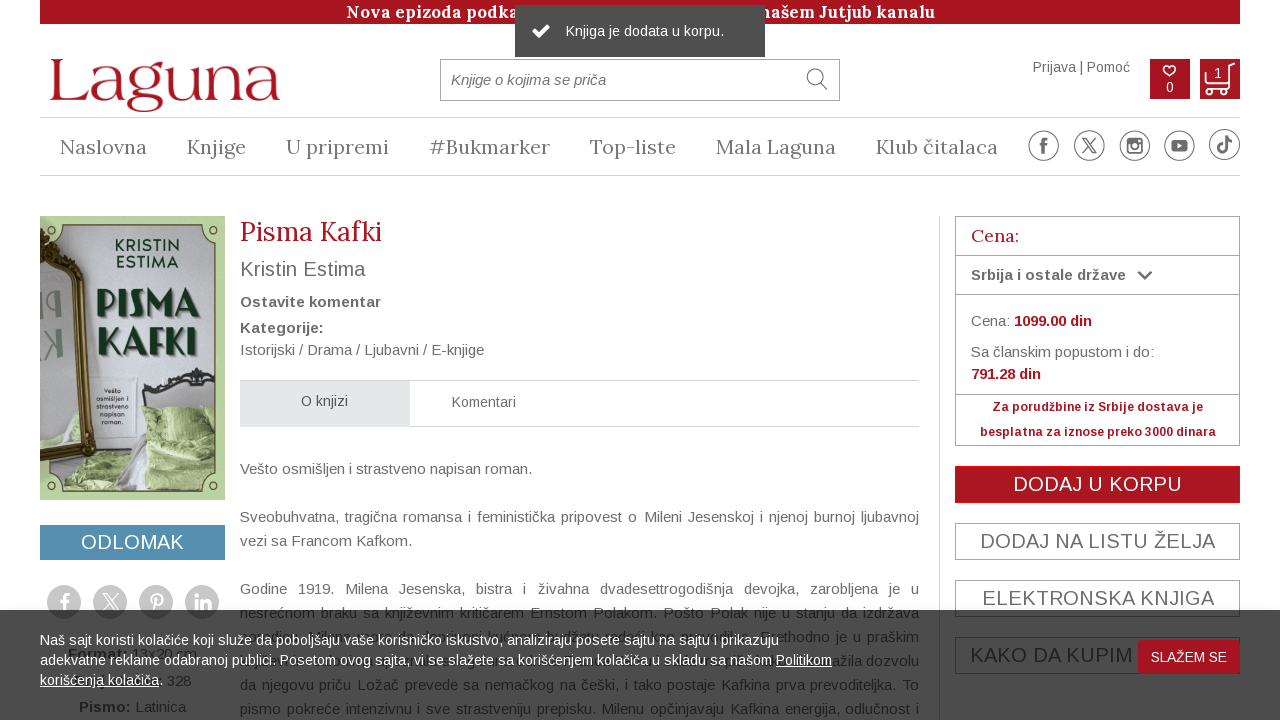

Verified cart badge displays 1 item
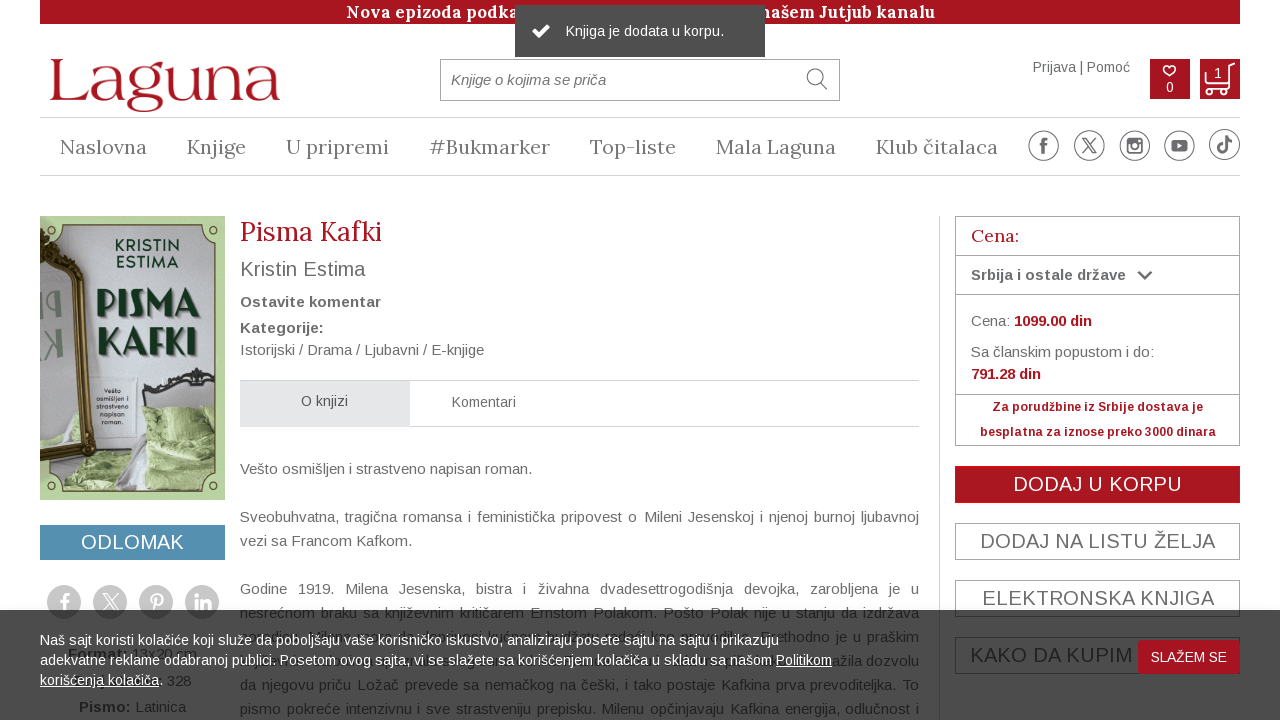

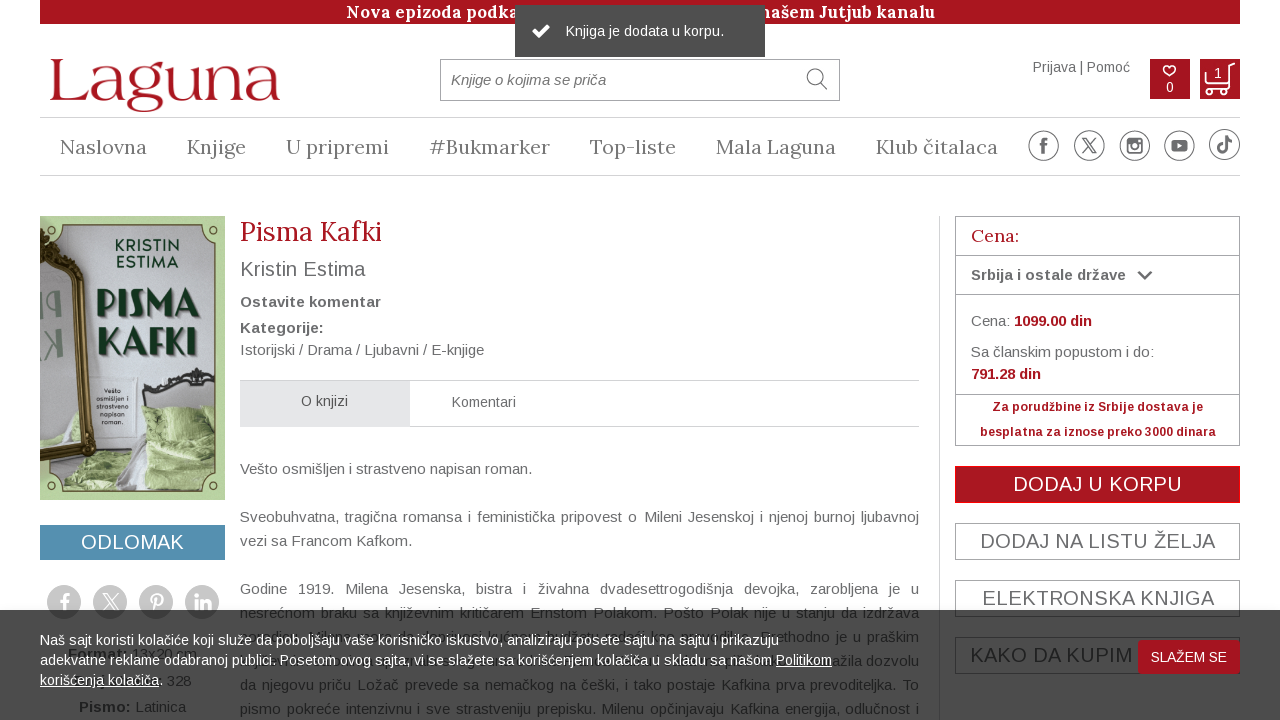